Navigates to the Demoblaze demo e-commerce homepage and verifies that product listings are displayed on the page.

Starting URL: https://www.demoblaze.com/index.html

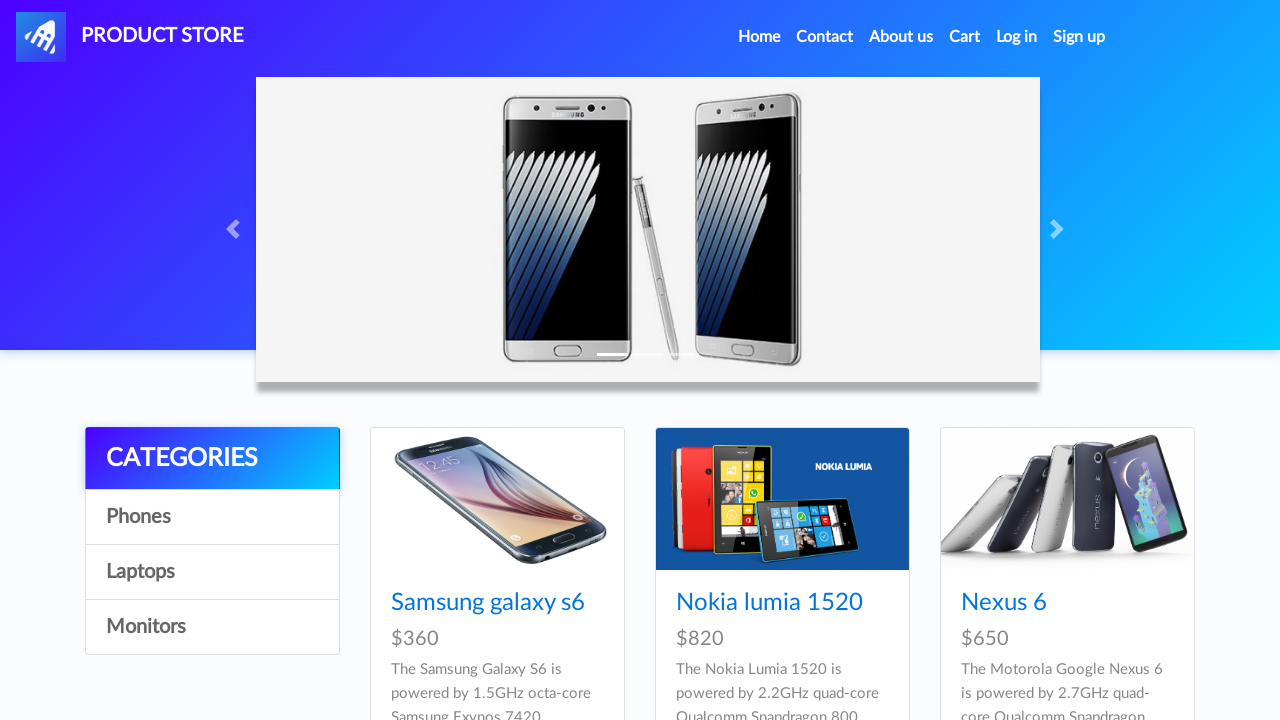

Products container loaded on Demoblaze homepage
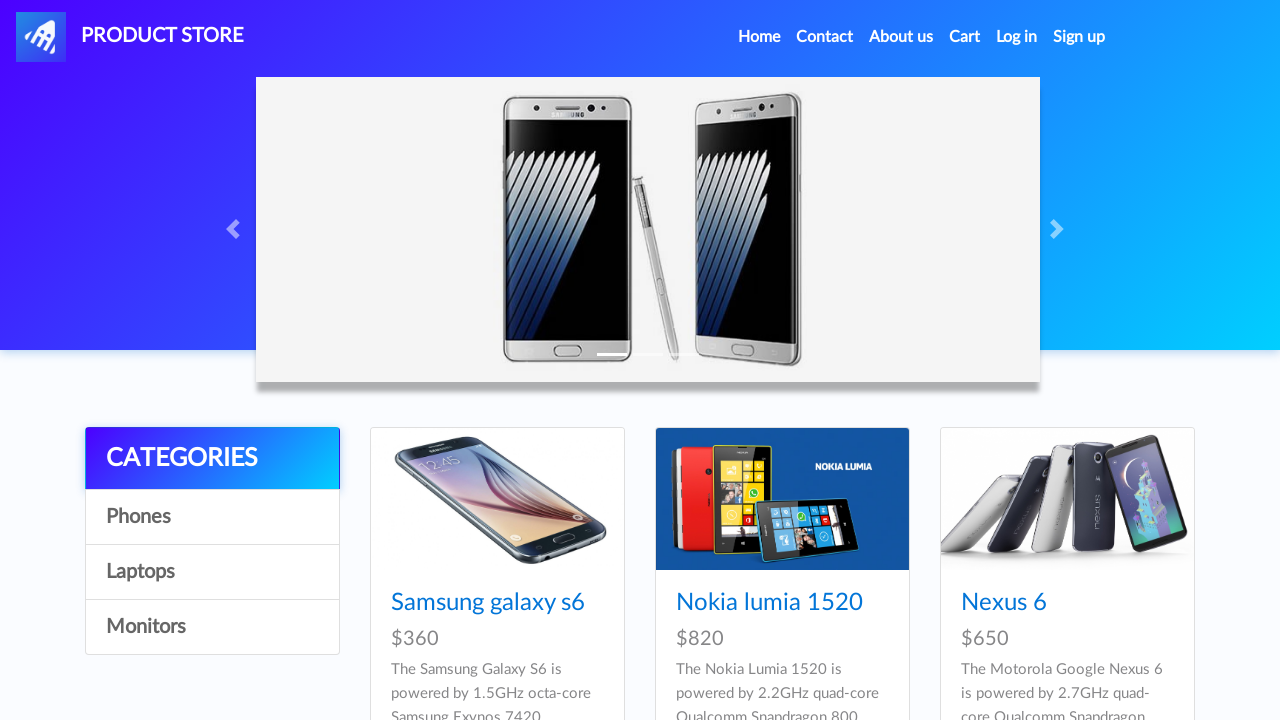

Product listings verified on the page
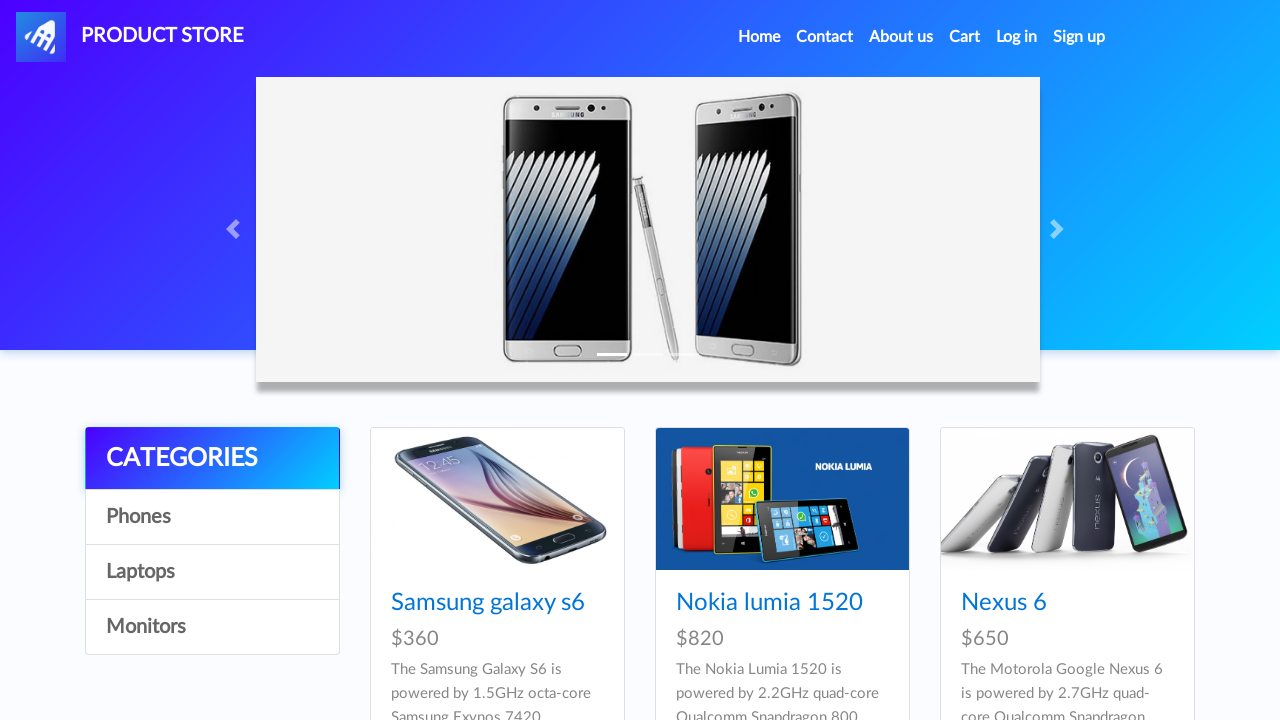

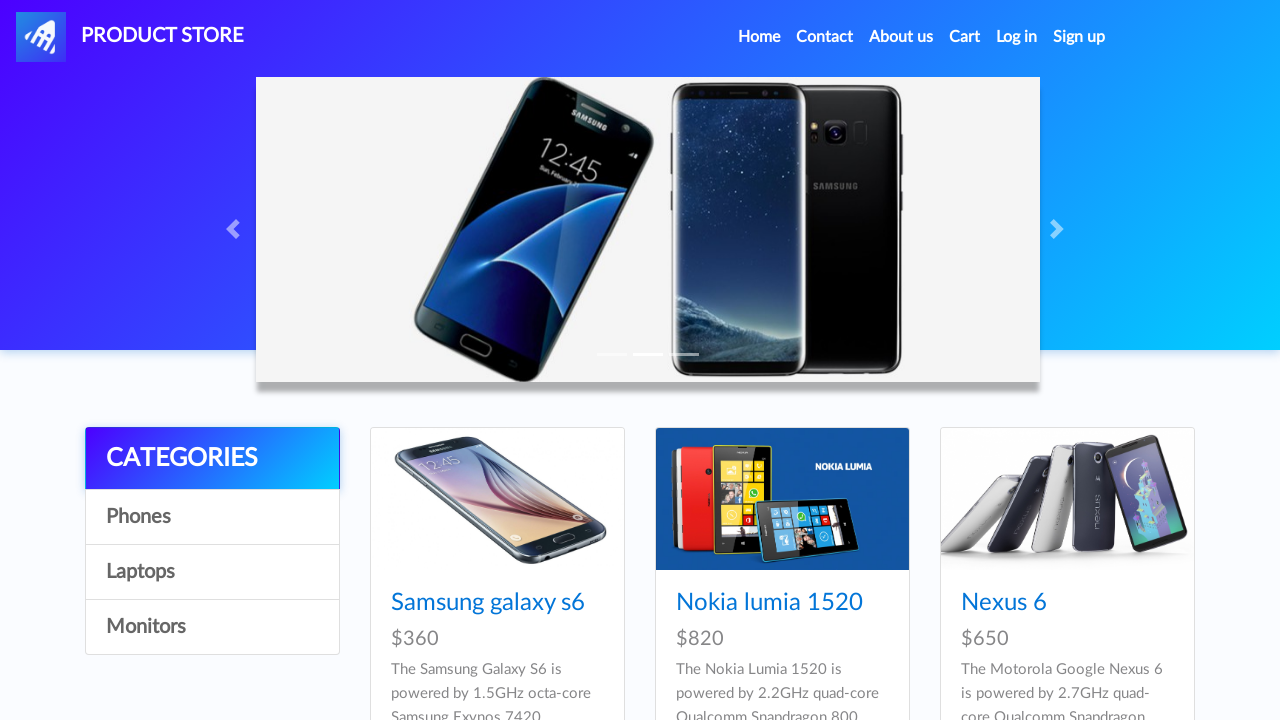